Tests alert handling by clicking a button to trigger a simple alert and reading its text

Starting URL: https://training-support.net/webelements/alerts

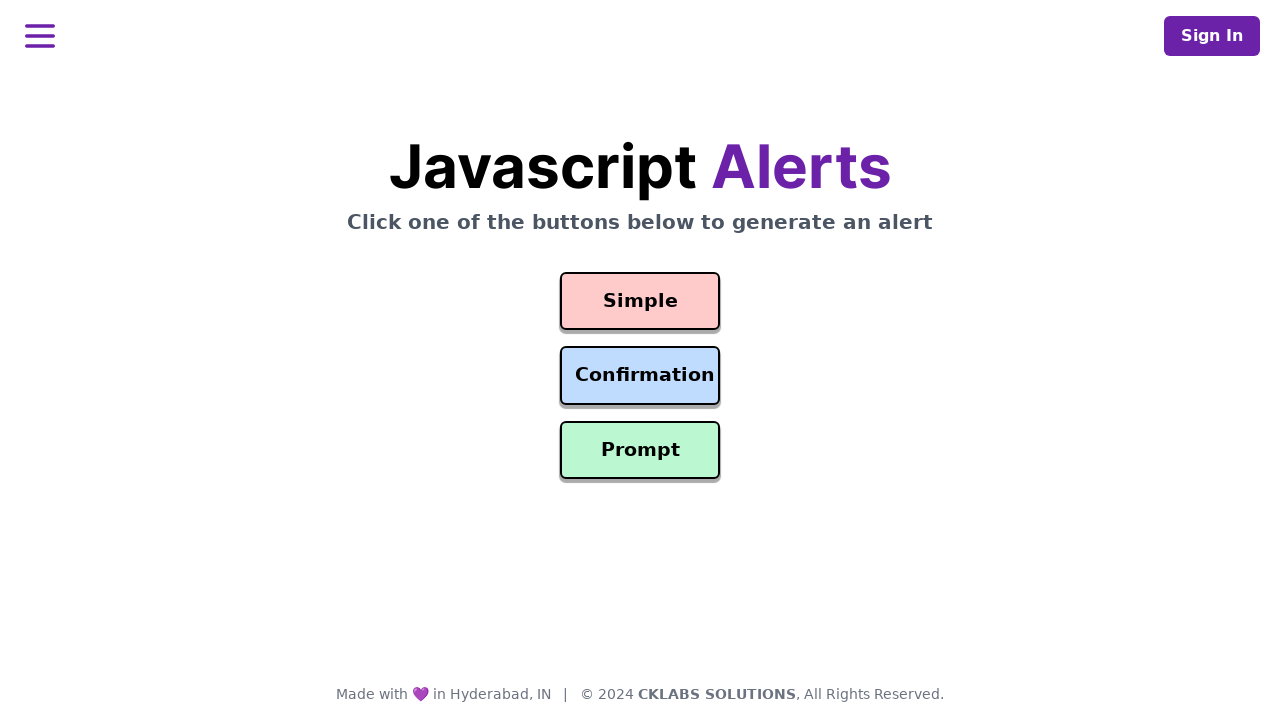

Clicked button to trigger simple alert at (640, 301) on #simple
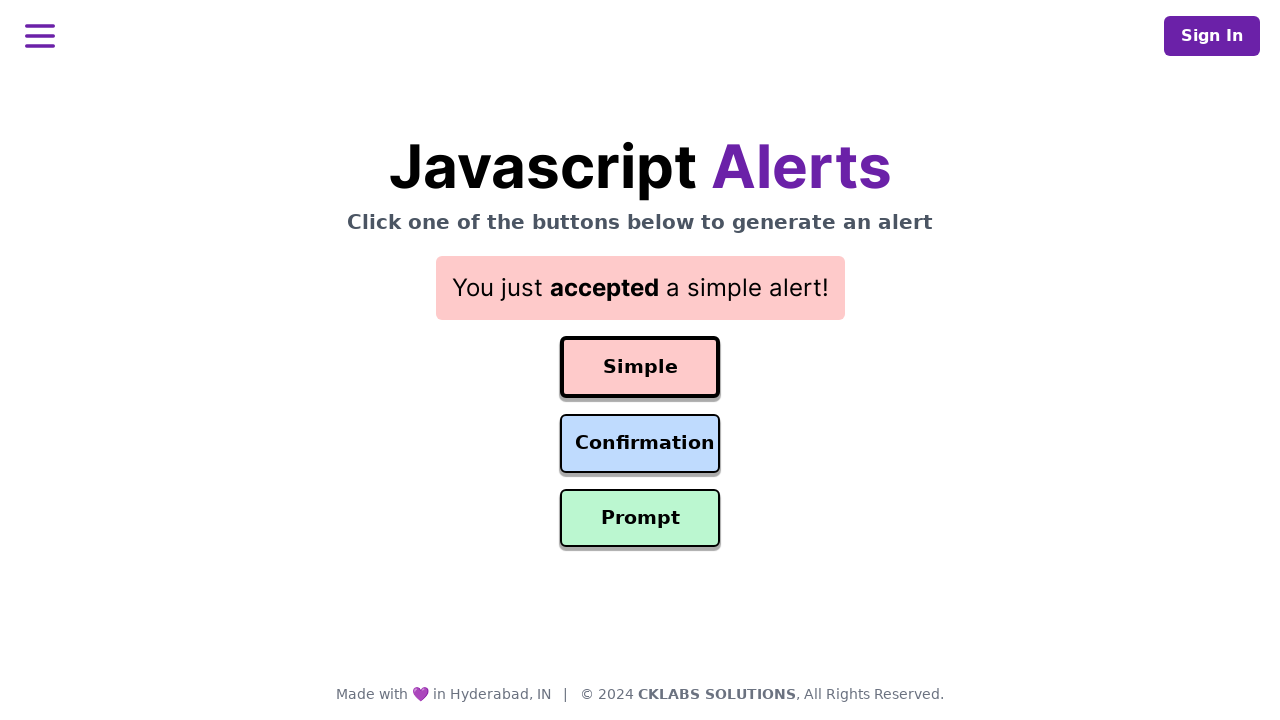

Alert dialog accepted
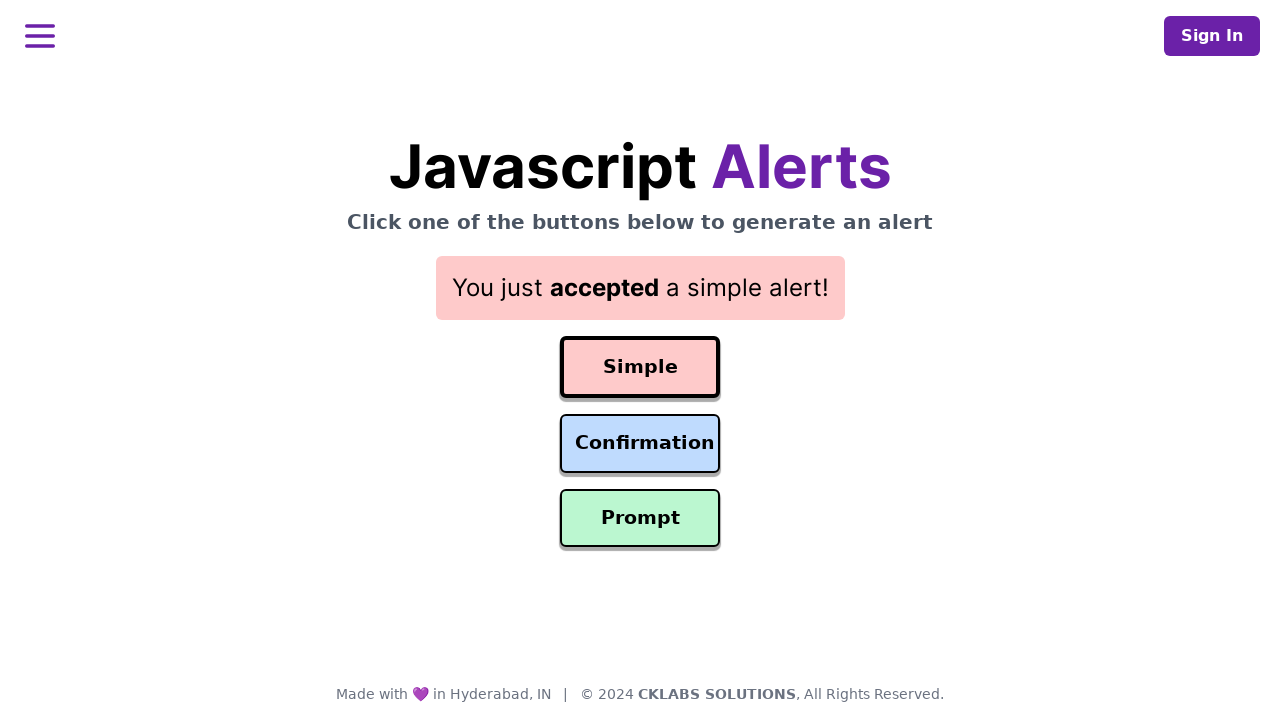

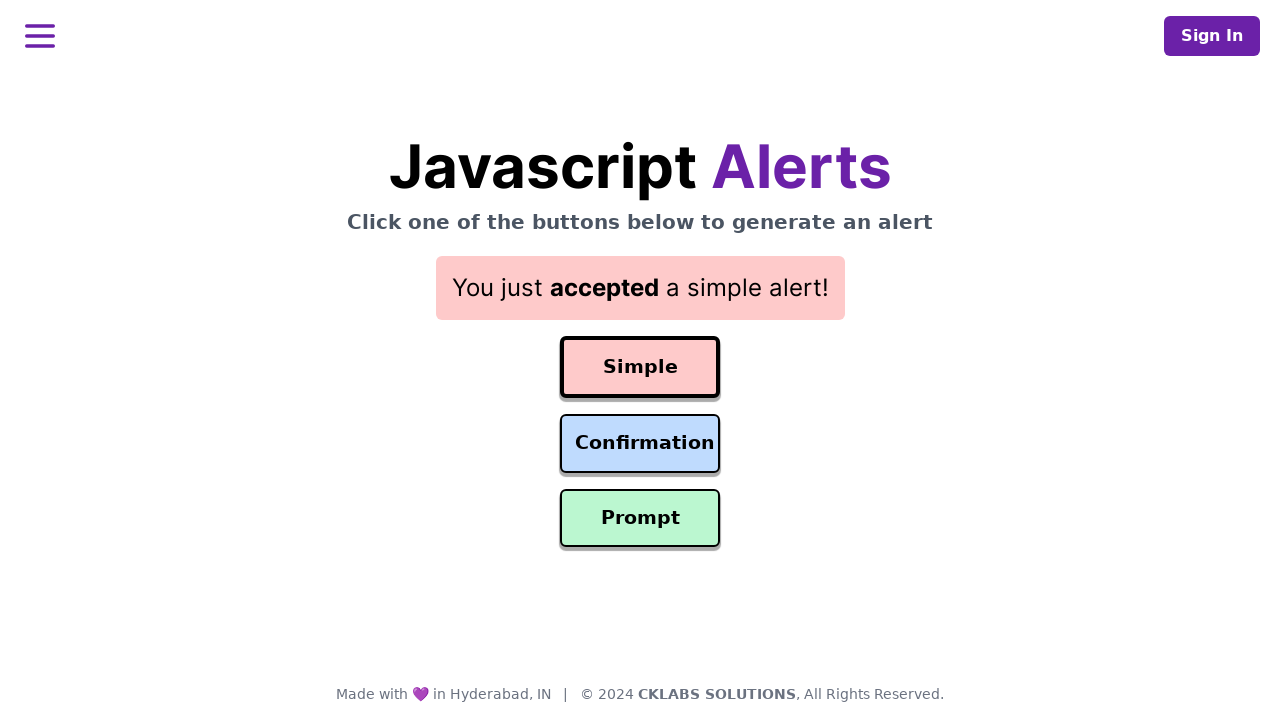